Tests dynamic controls on a page by interacting with a checkbox that can be removed/added and an input field that can be enabled/disabled

Starting URL: https://the-internet.herokuapp.com/

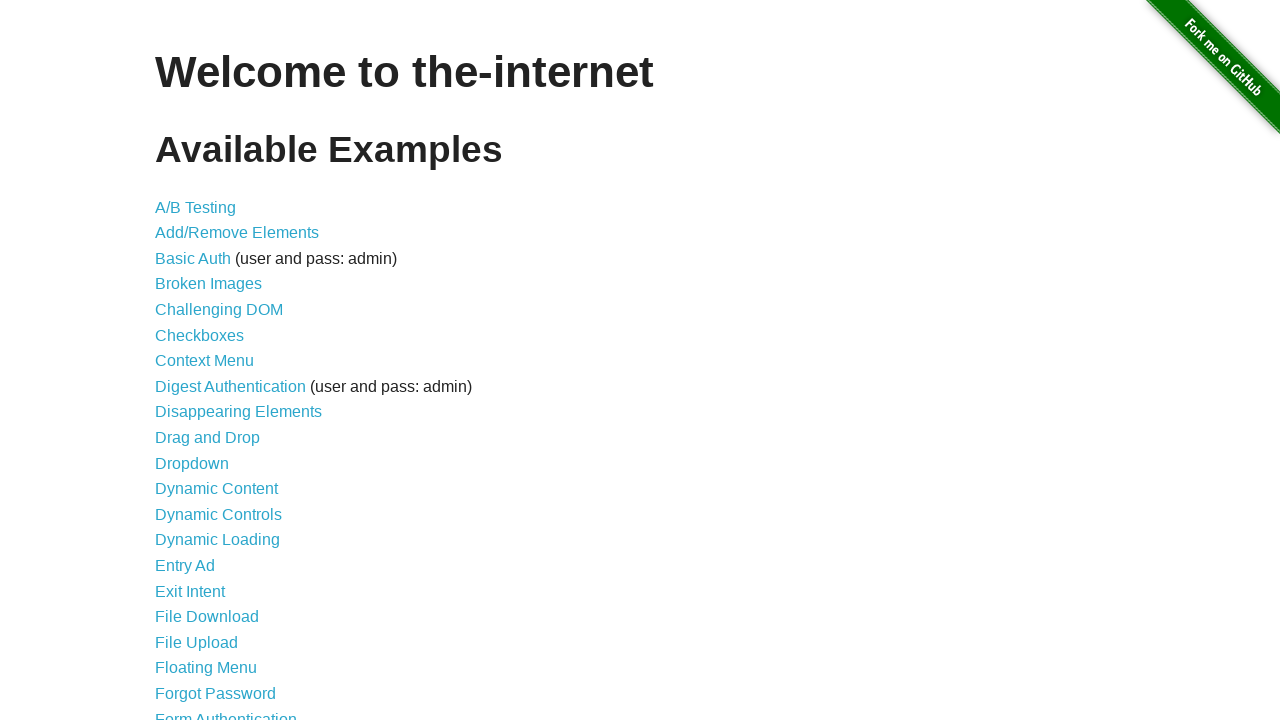

Clicked on Dynamic Controls link at (218, 514) on text=Dynamic Controls
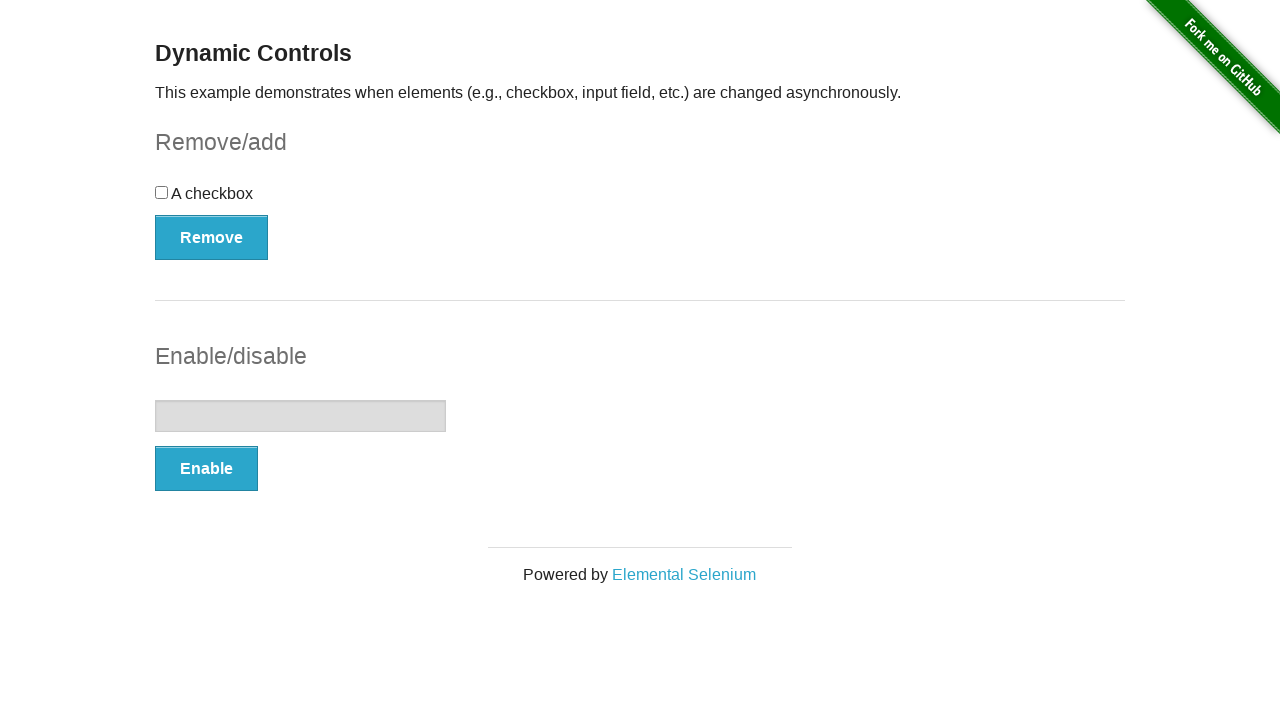

Clicked the checkbox at (640, 200) on #checkbox
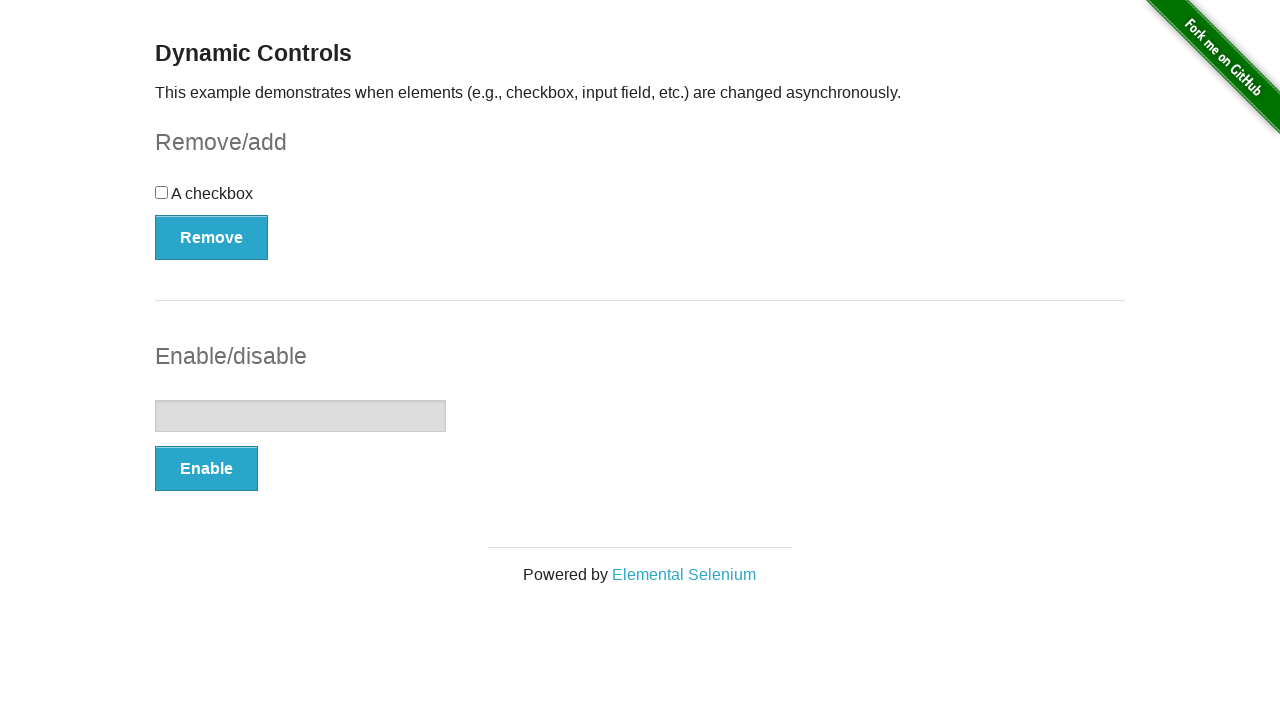

Clicked Remove button to remove the checkbox at (212, 237) on #checkbox-example button
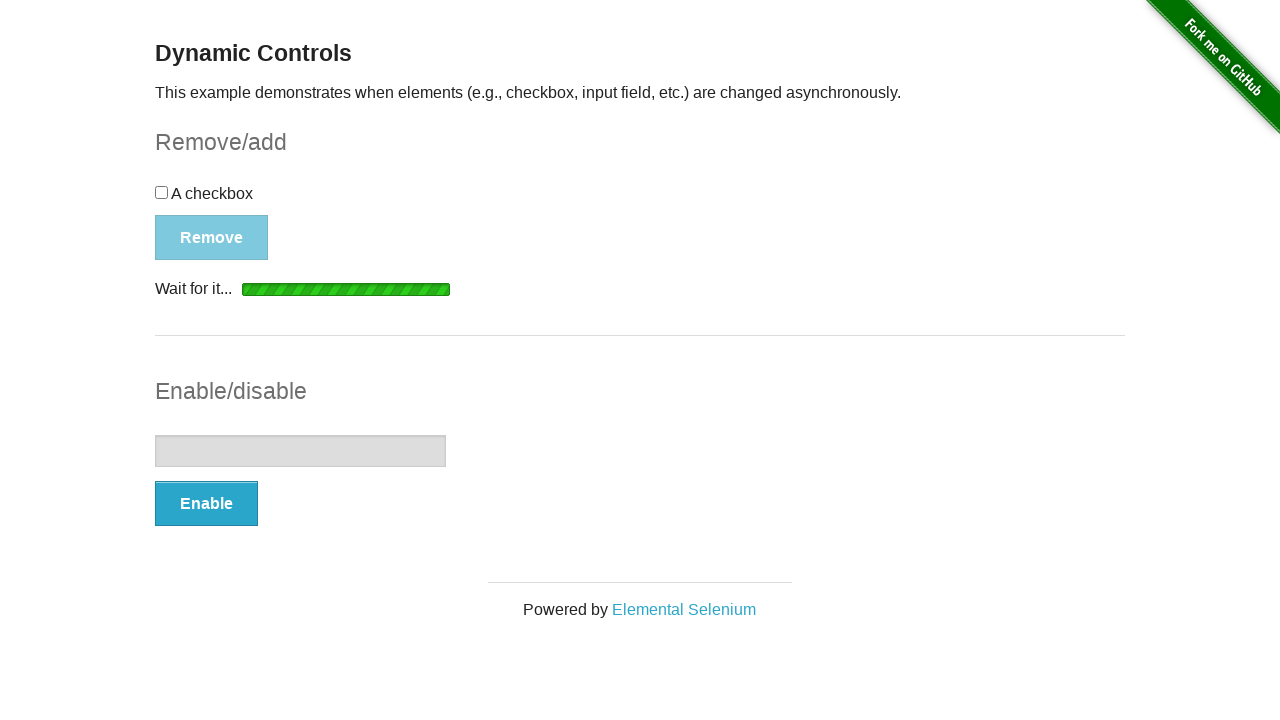

Waited for Add button to appear
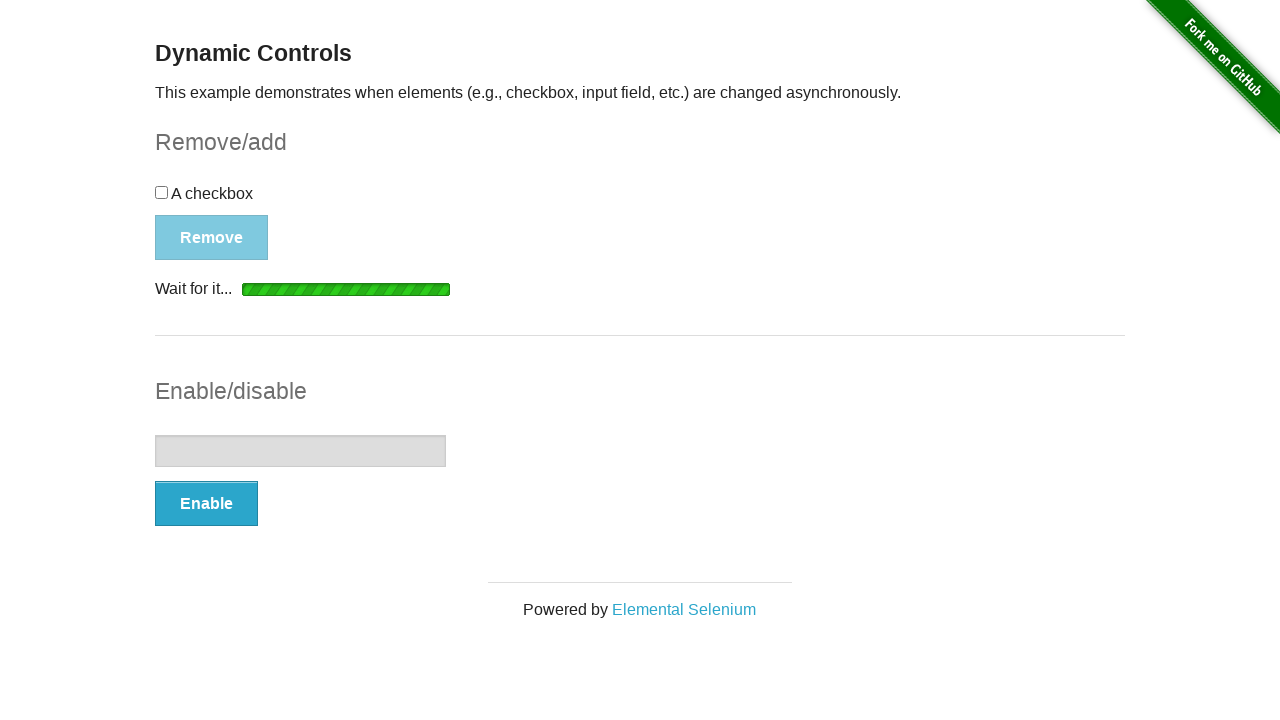

Clicked Add button to add the checkbox back at (196, 208) on #checkbox-example button
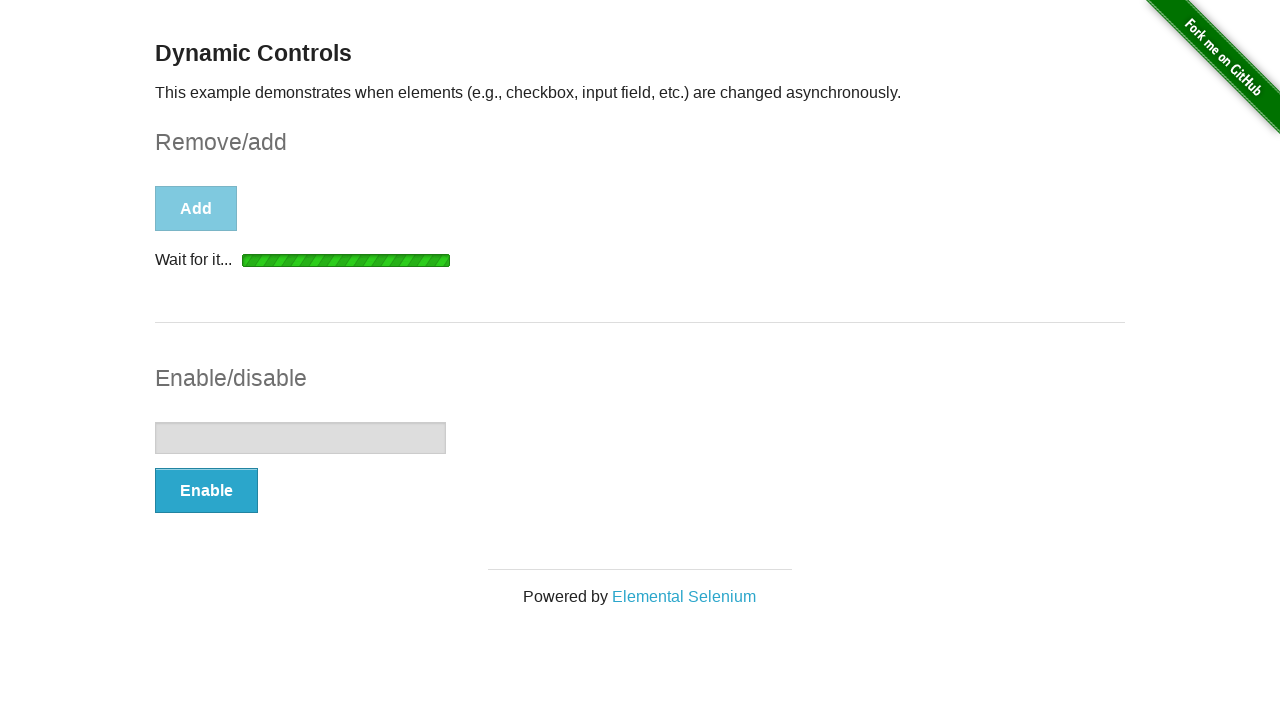

Clicked Enable button for the text input at (206, 491) on #input-example button
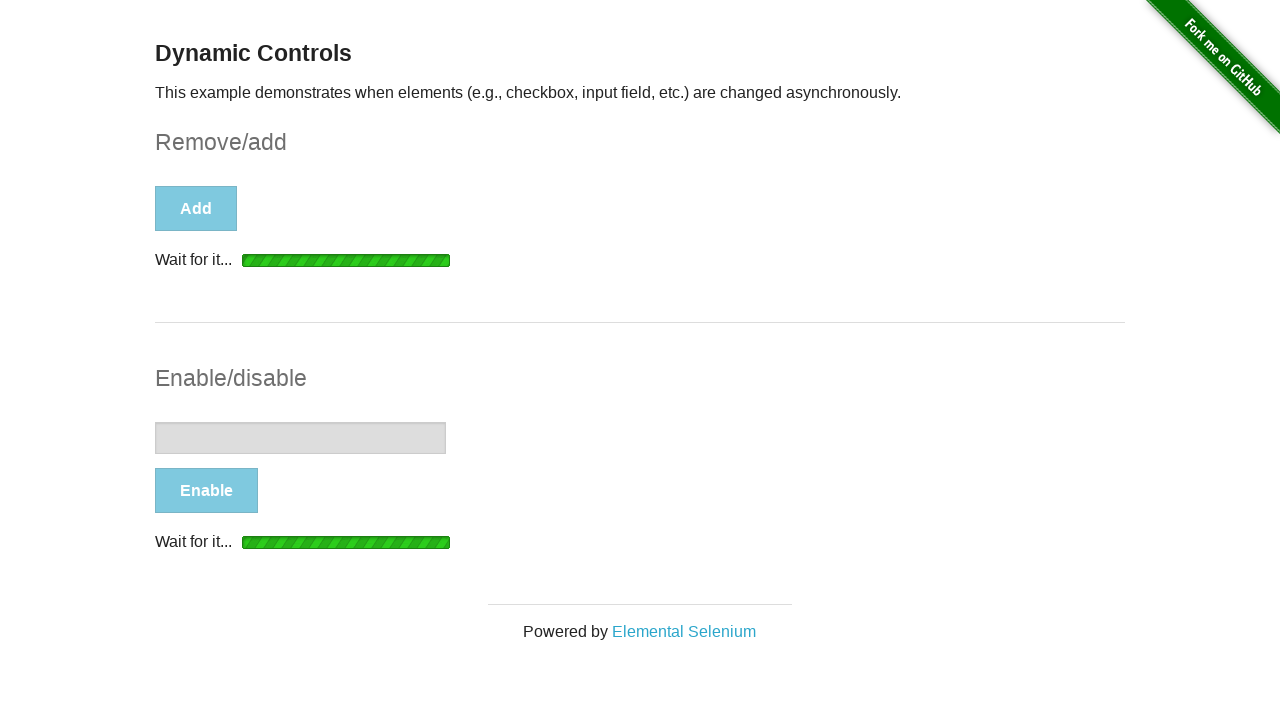

Waited for input field to be enabled
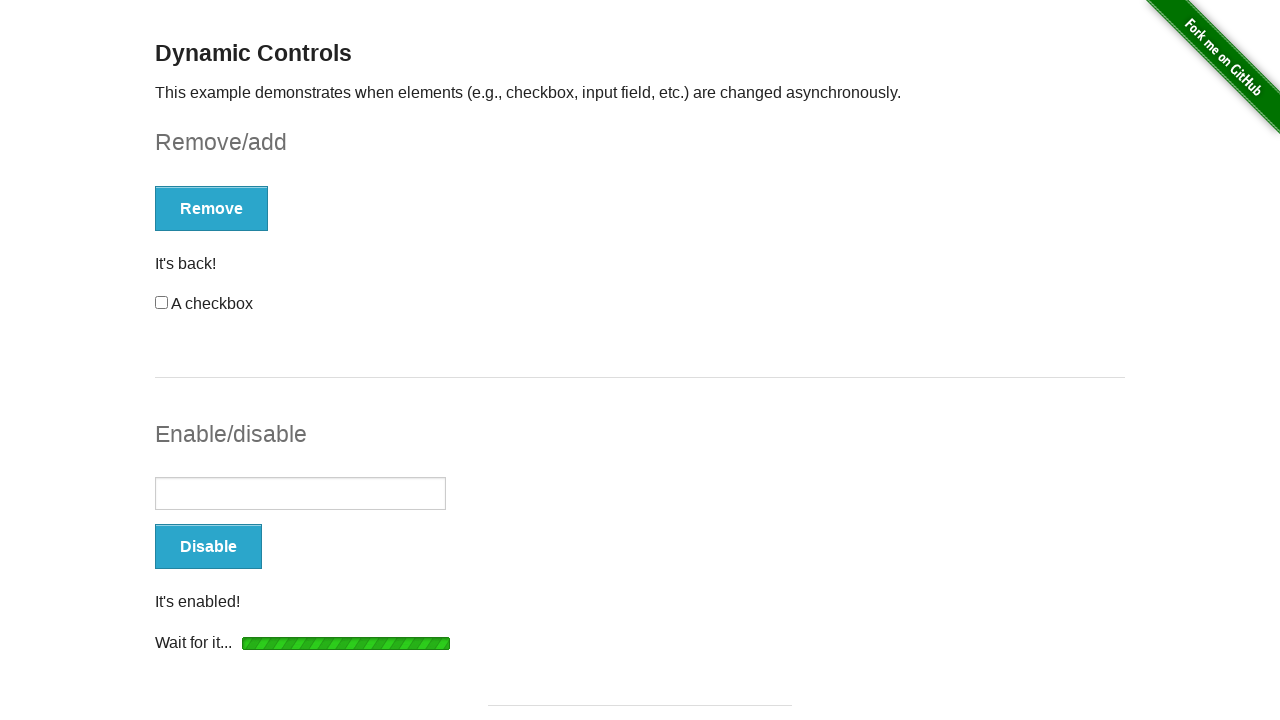

Typed 'Marco' in the input field on #input-example input
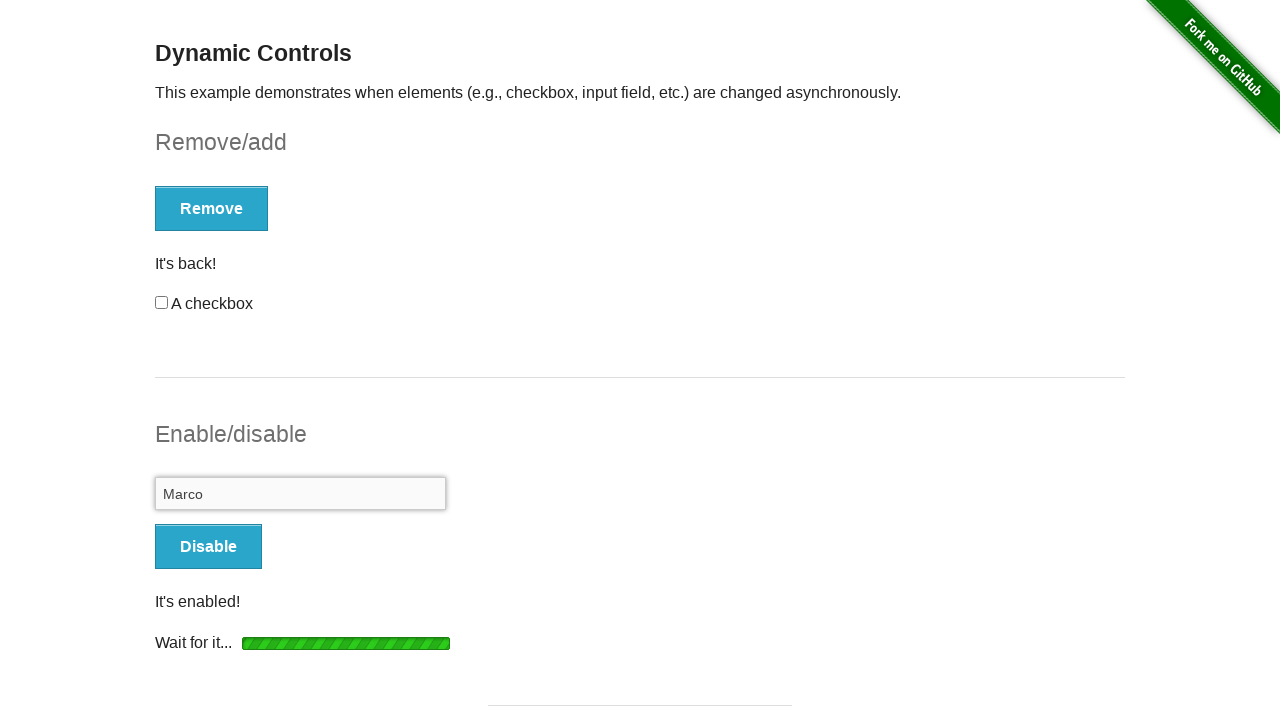

Clicked Disable button to disable the input field at (208, 546) on #input-example button
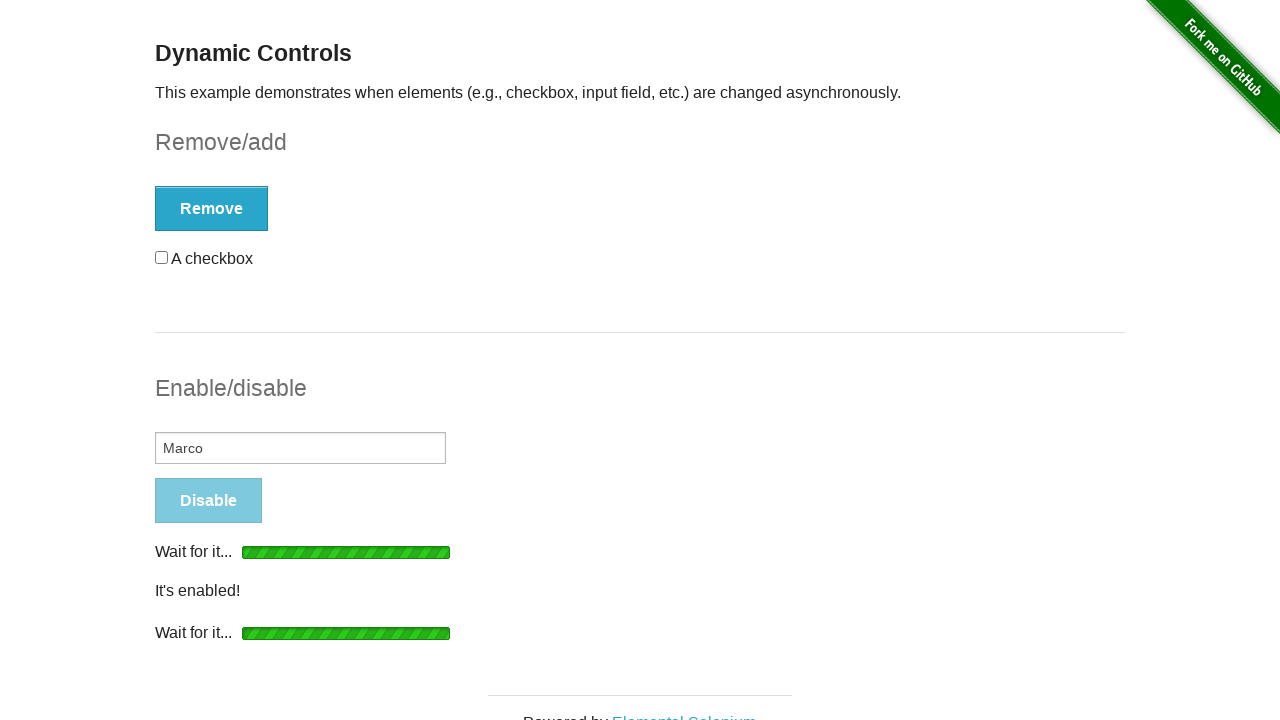

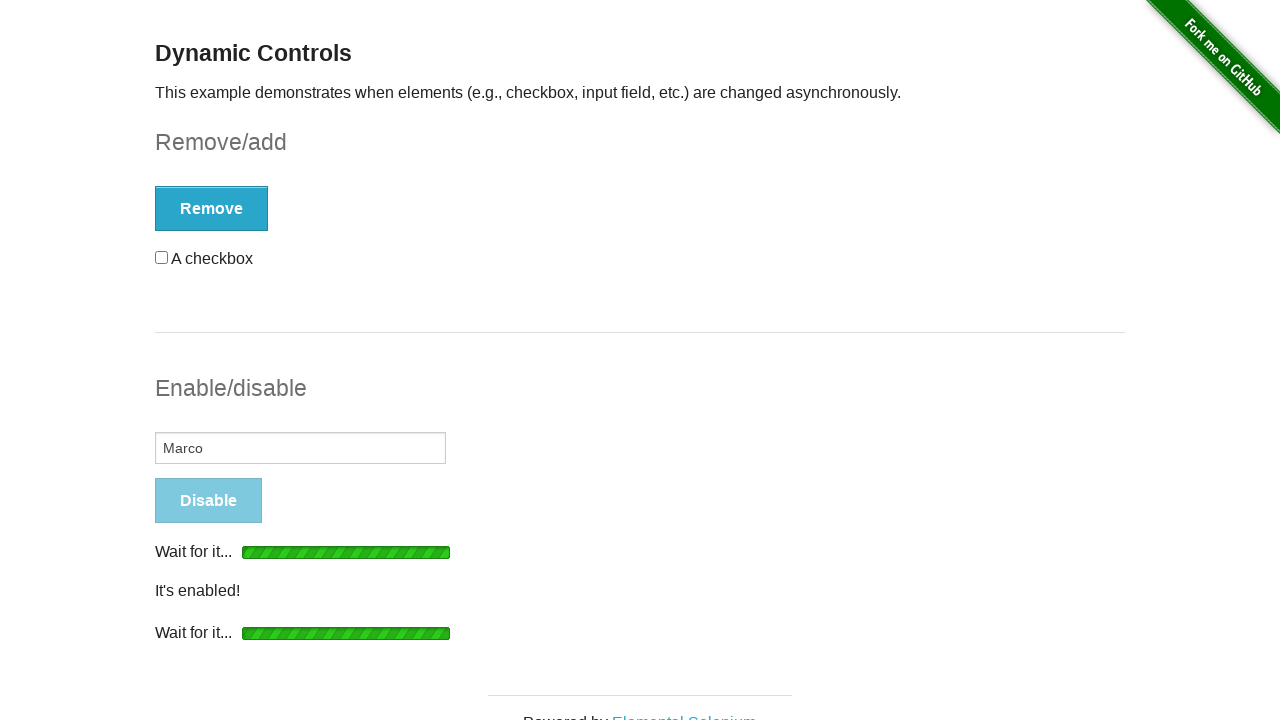